Solves a math challenge by reading a value from the page, calculating the answer using a logarithmic formula, filling in the result, selecting checkbox and radio button options, and submitting the form.

Starting URL: https://suninjuly.github.io/math.html

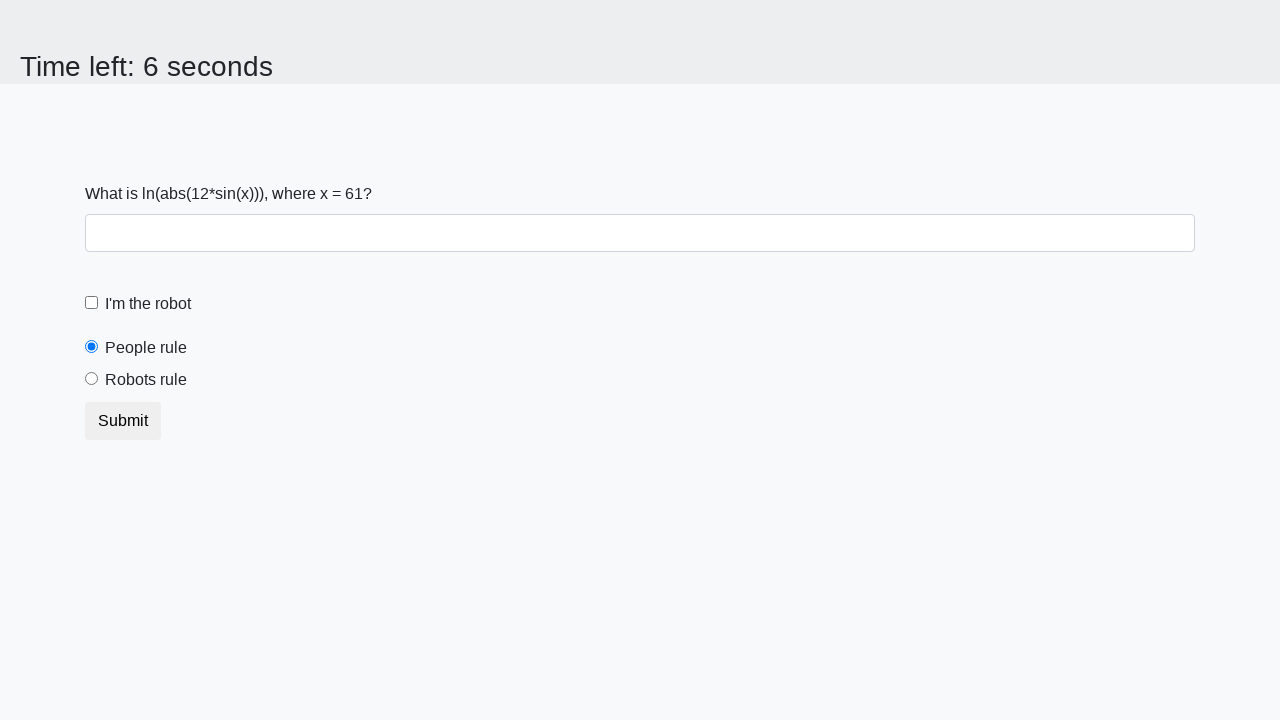

Located the input value element
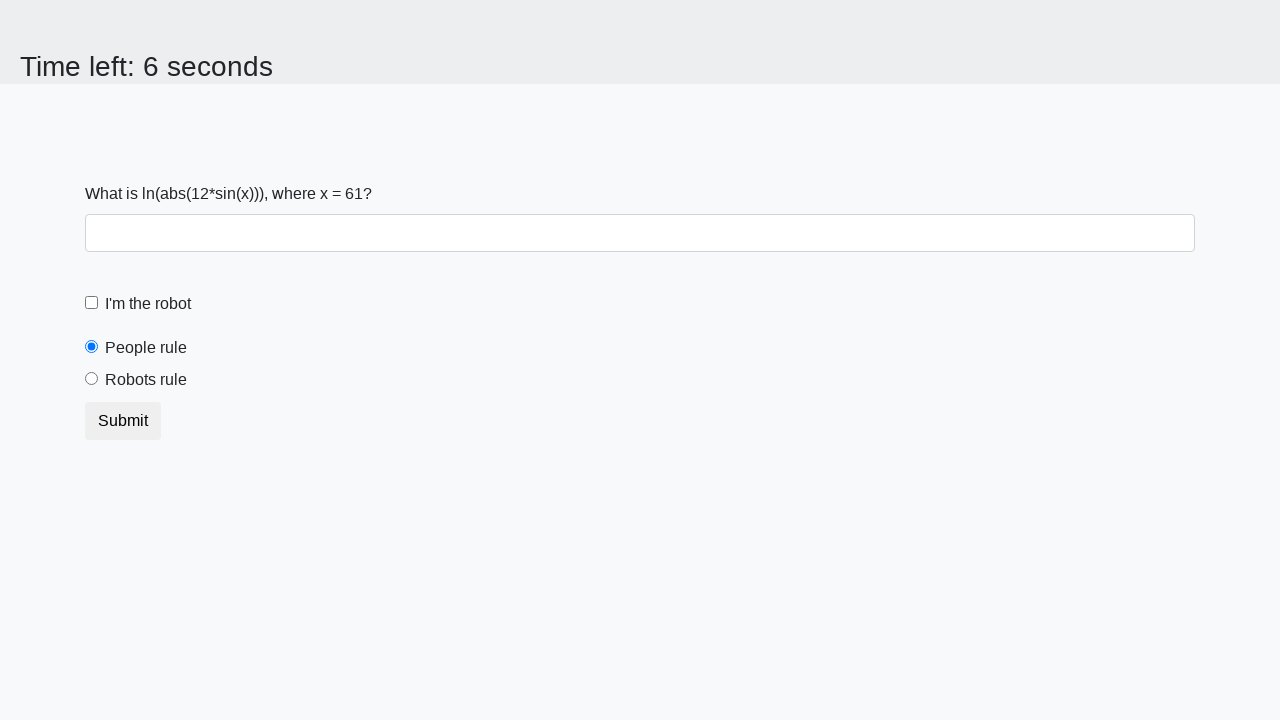

Extracted x value from the page
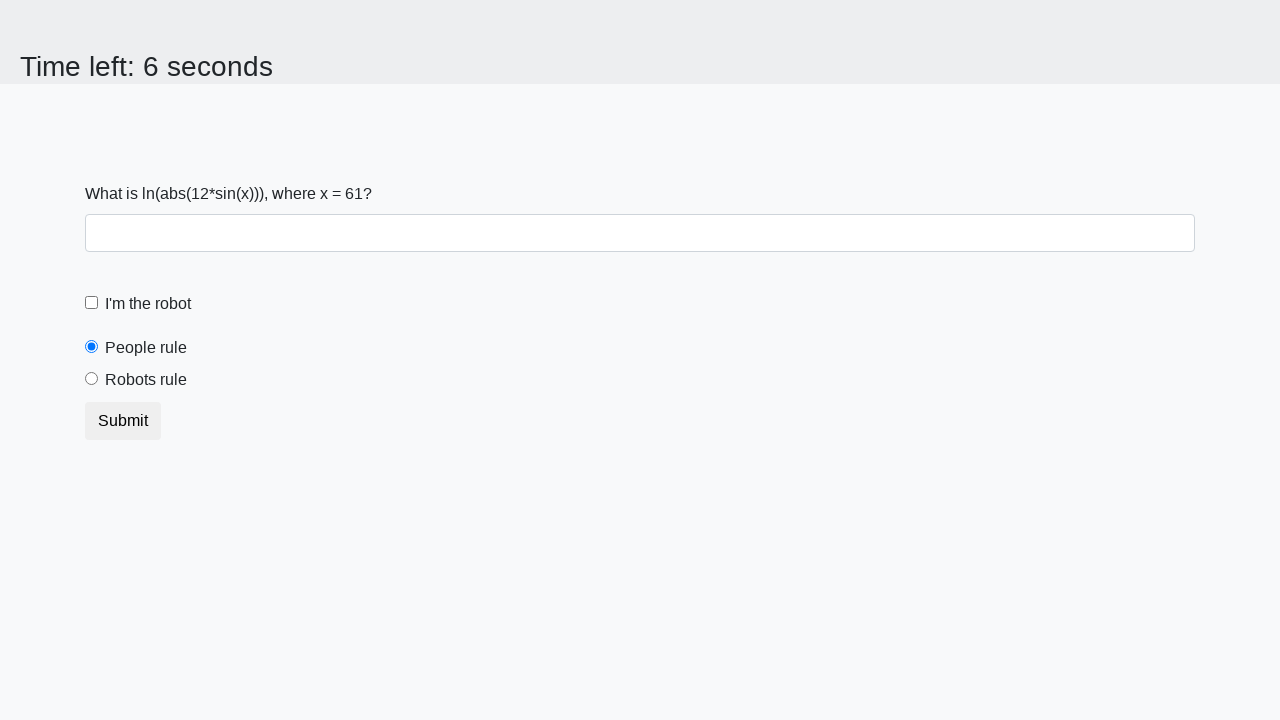

Calculated answer using logarithmic formula: log(|12*sin(x)|)
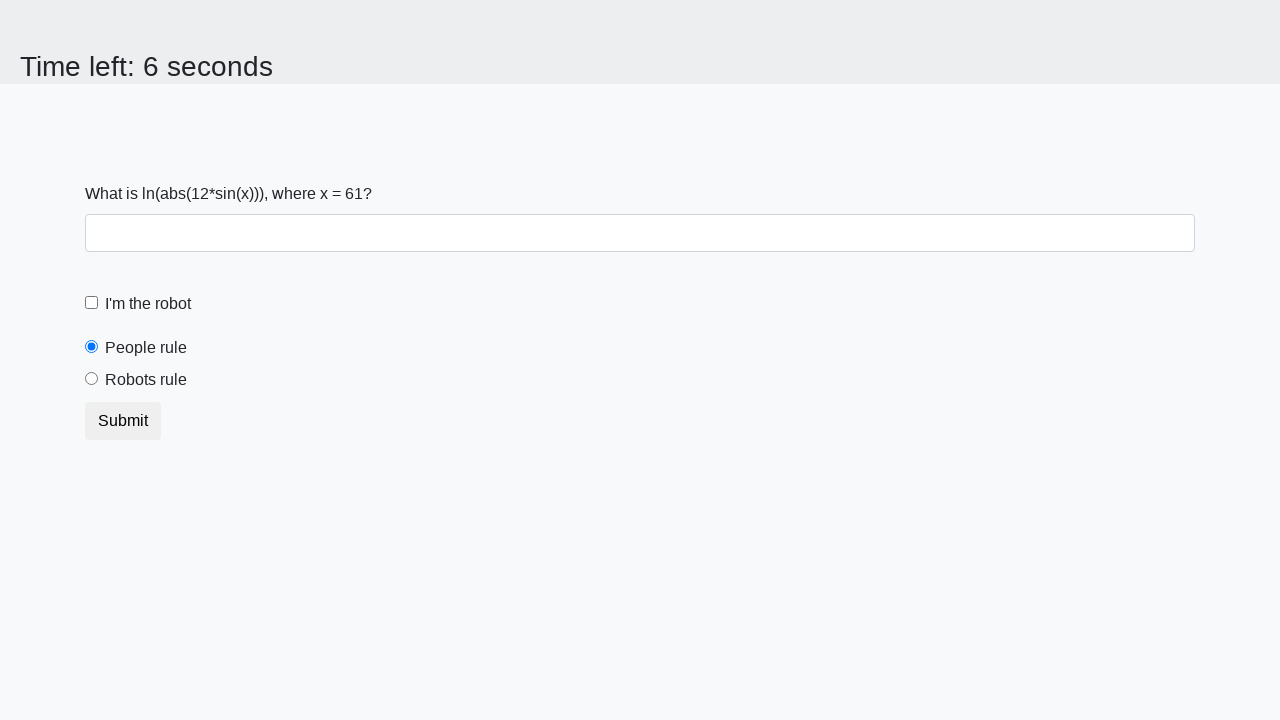

Filled answer field with calculated value: 2.4504371127098965 on #answer
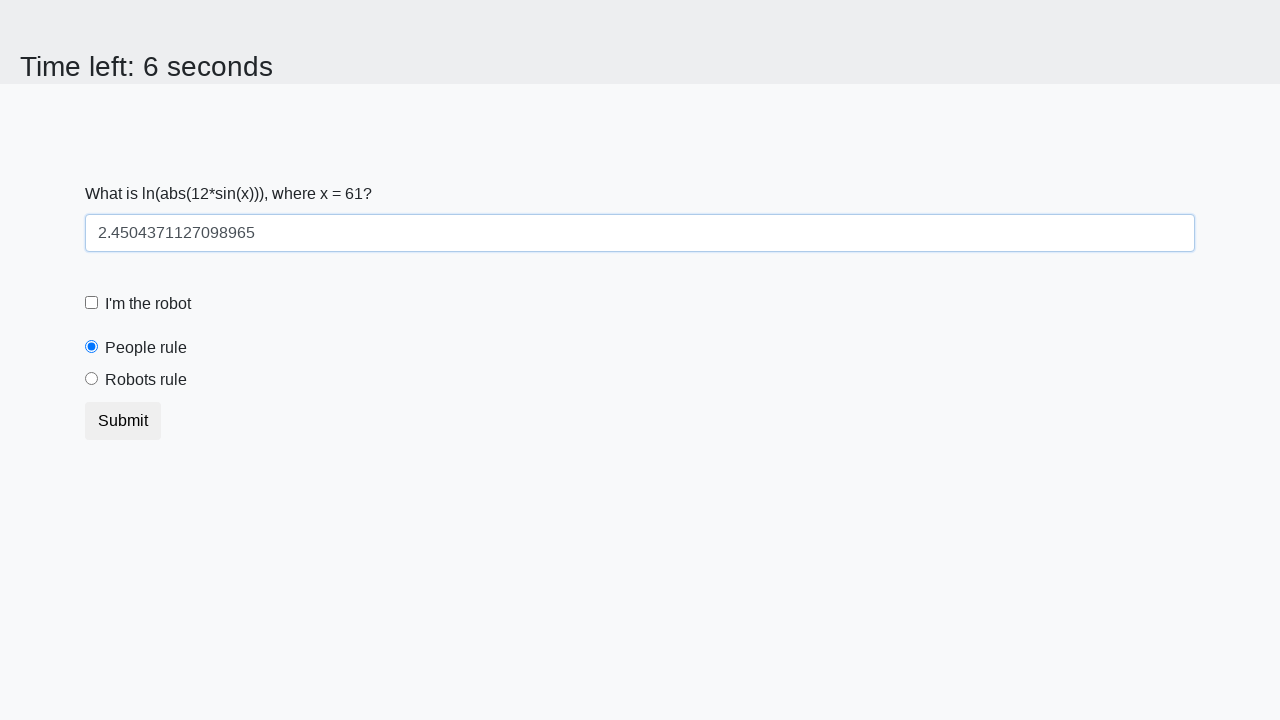

Clicked the robot checkbox at (92, 303) on #robotCheckbox
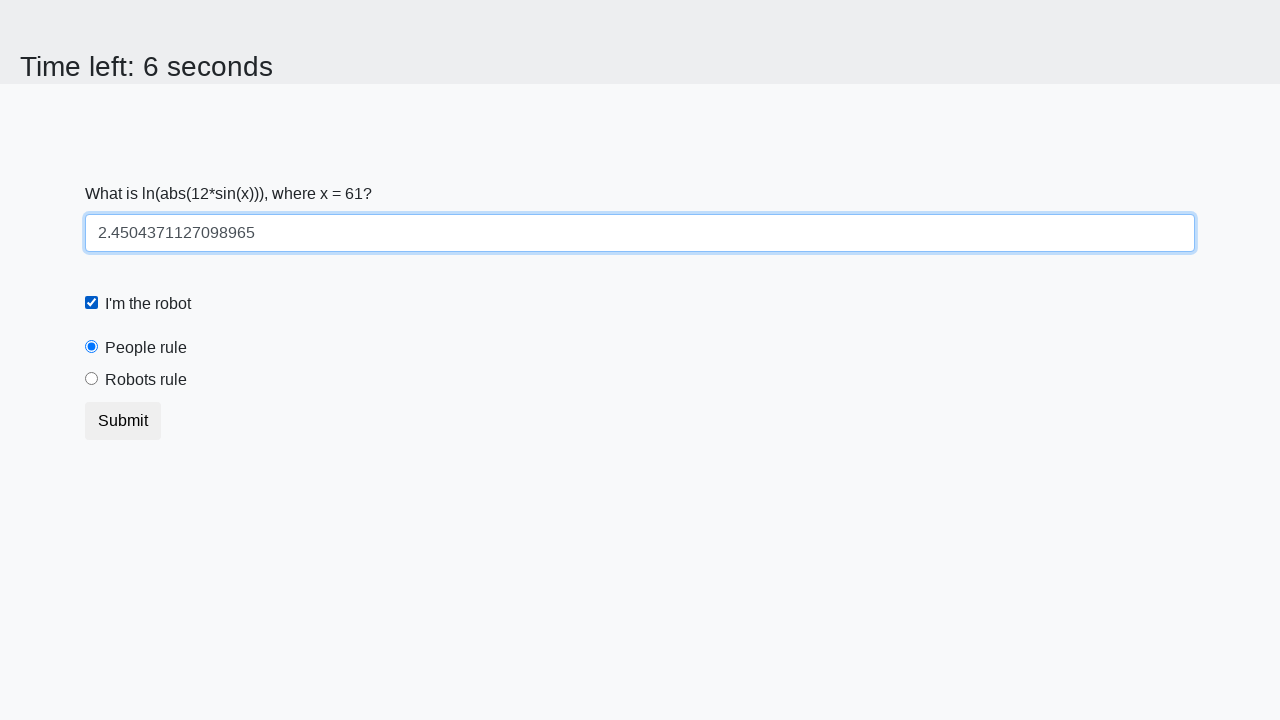

Clicked the robots rule radio button at (92, 379) on #robotsRule
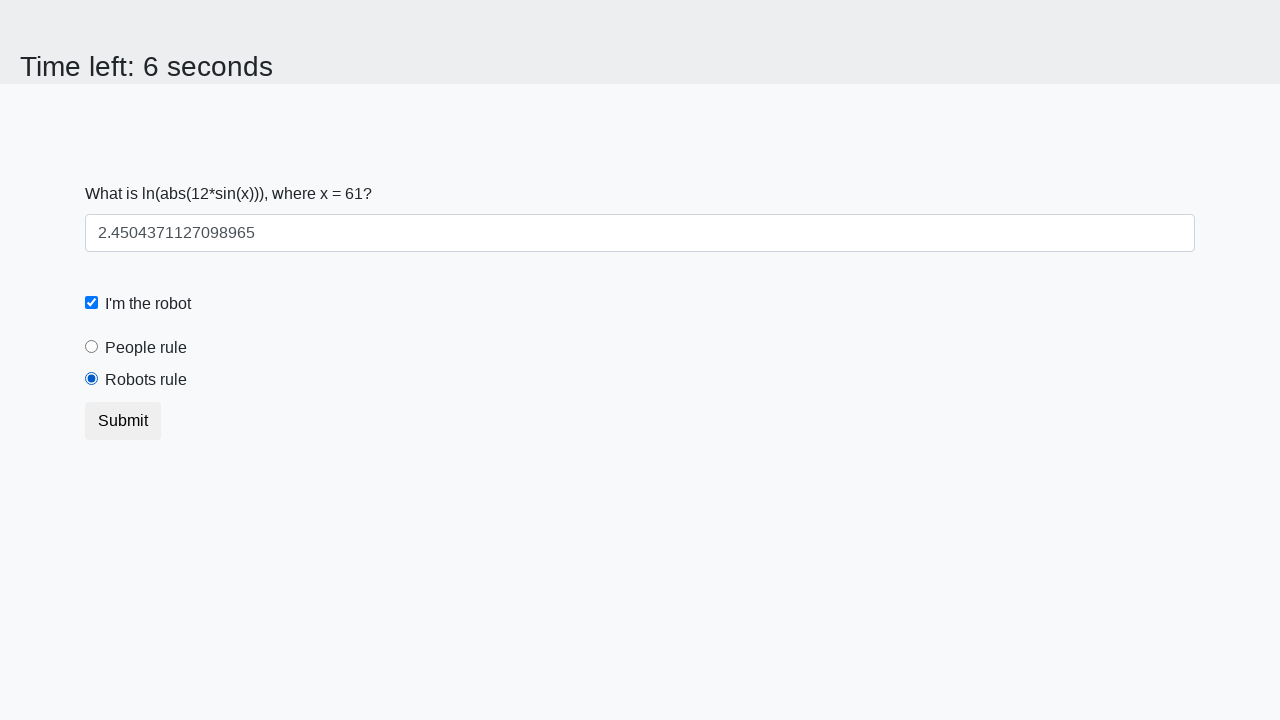

Clicked submit button to submit the form at (123, 421) on .btn
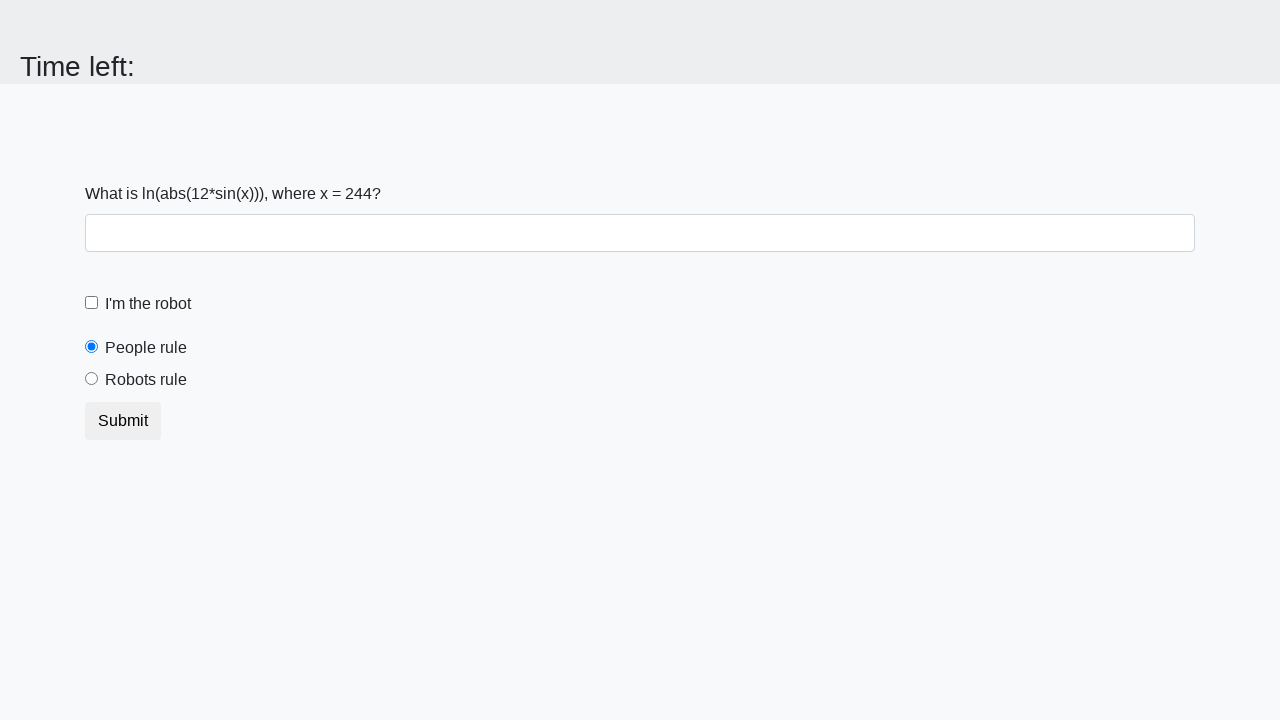

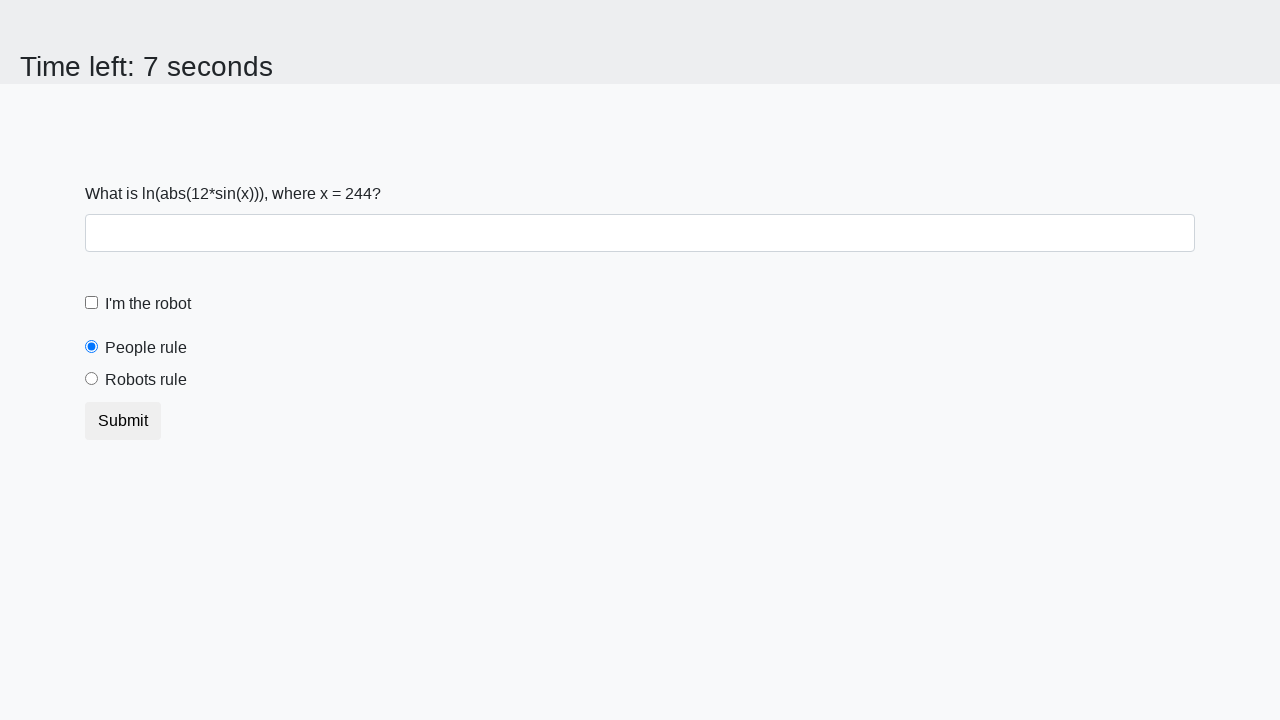